Tests a registration form by filling in first name, last name, email, phone, and address fields, then submitting and verifying the success message. This is a positive test case using registration1.html.

Starting URL: http://suninjuly.github.io/registration1.html

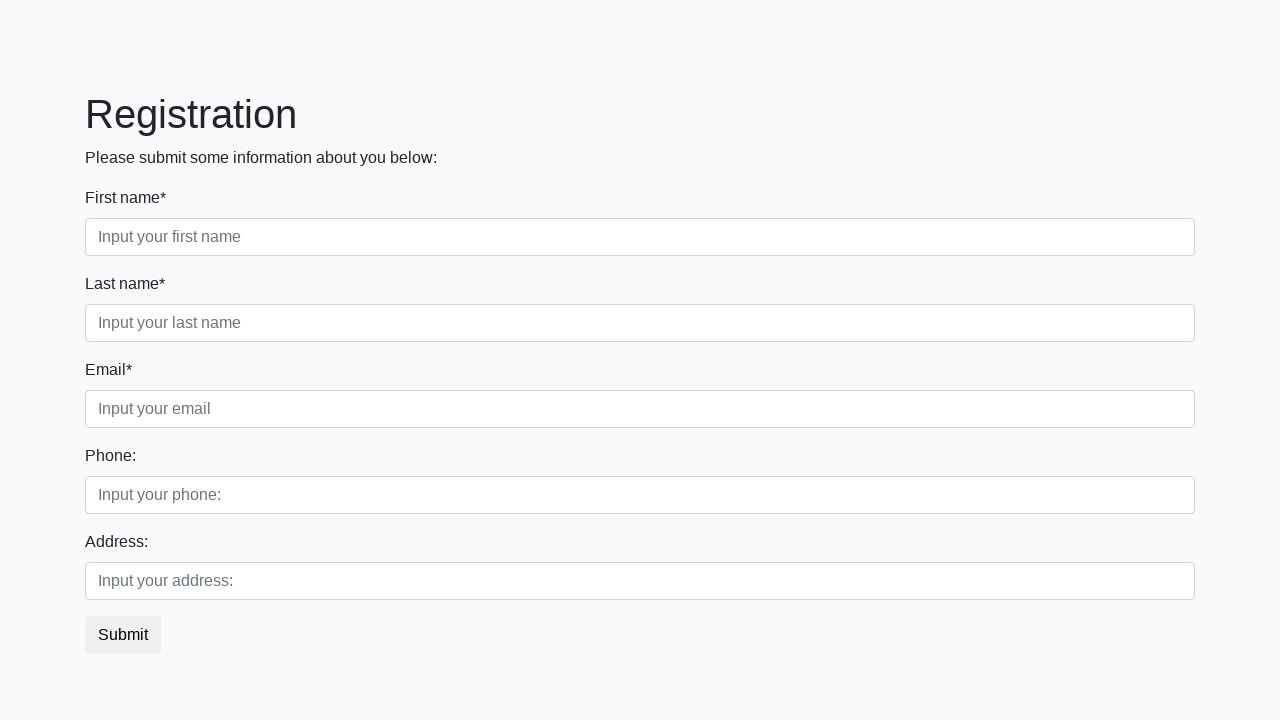

Filled first name field with 'Elena' on div.first_block > div.form-group.first_class > input.form-control.first[placehol
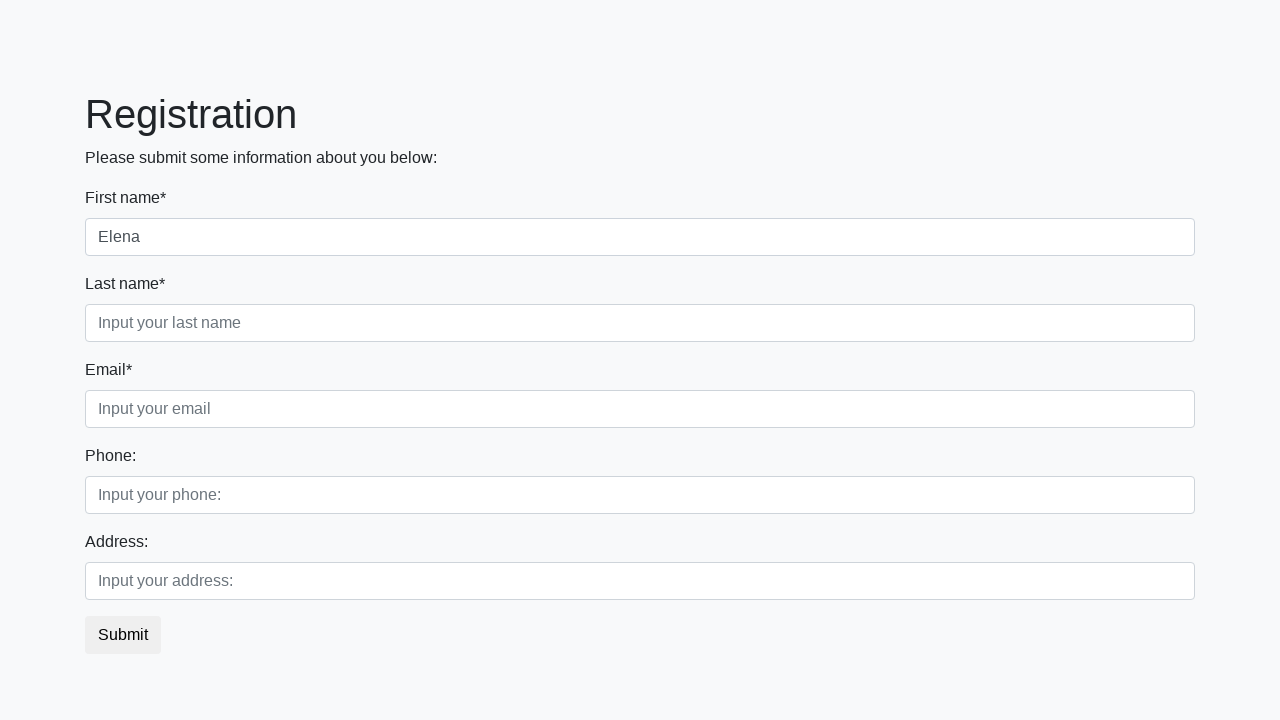

Filled last name field with 'Rodriguez' on div.first_block > div.form-group.second_class > input.form-control.second[placeh
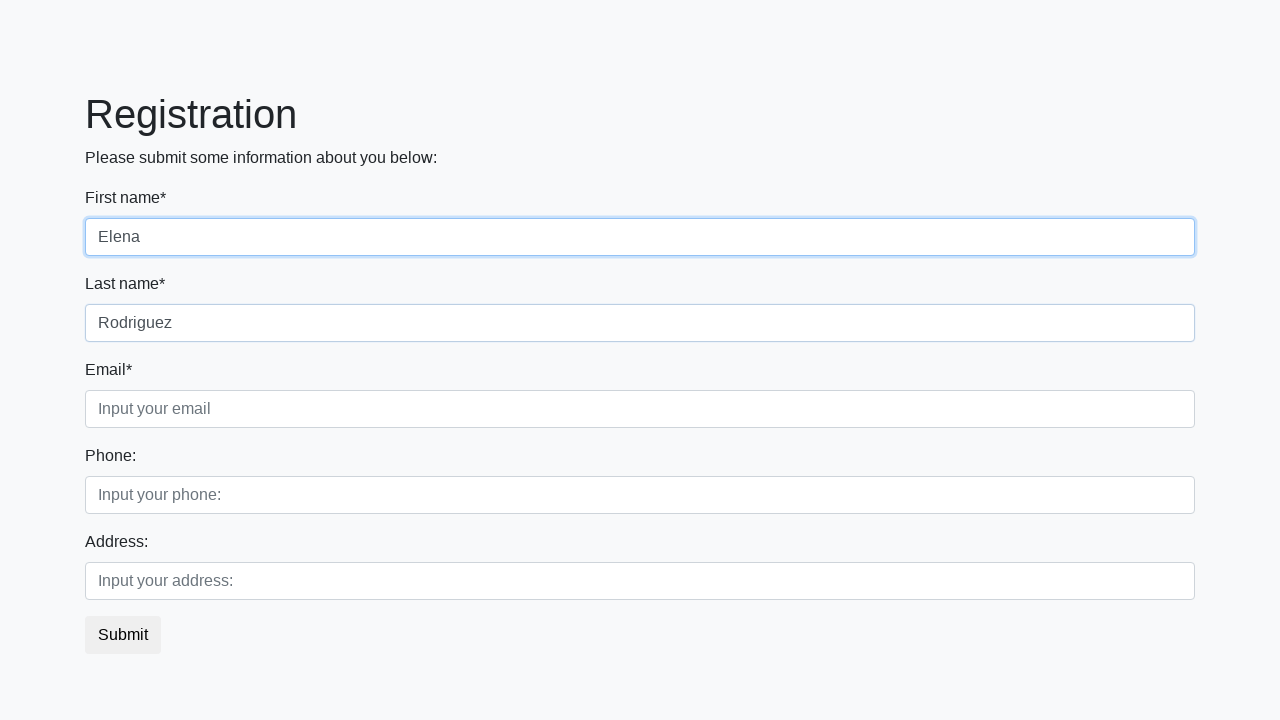

Filled email field with 'elena.rodriguez@example.net' on div.first_block > div.form-group.third_class > input.form-control.third[placehol
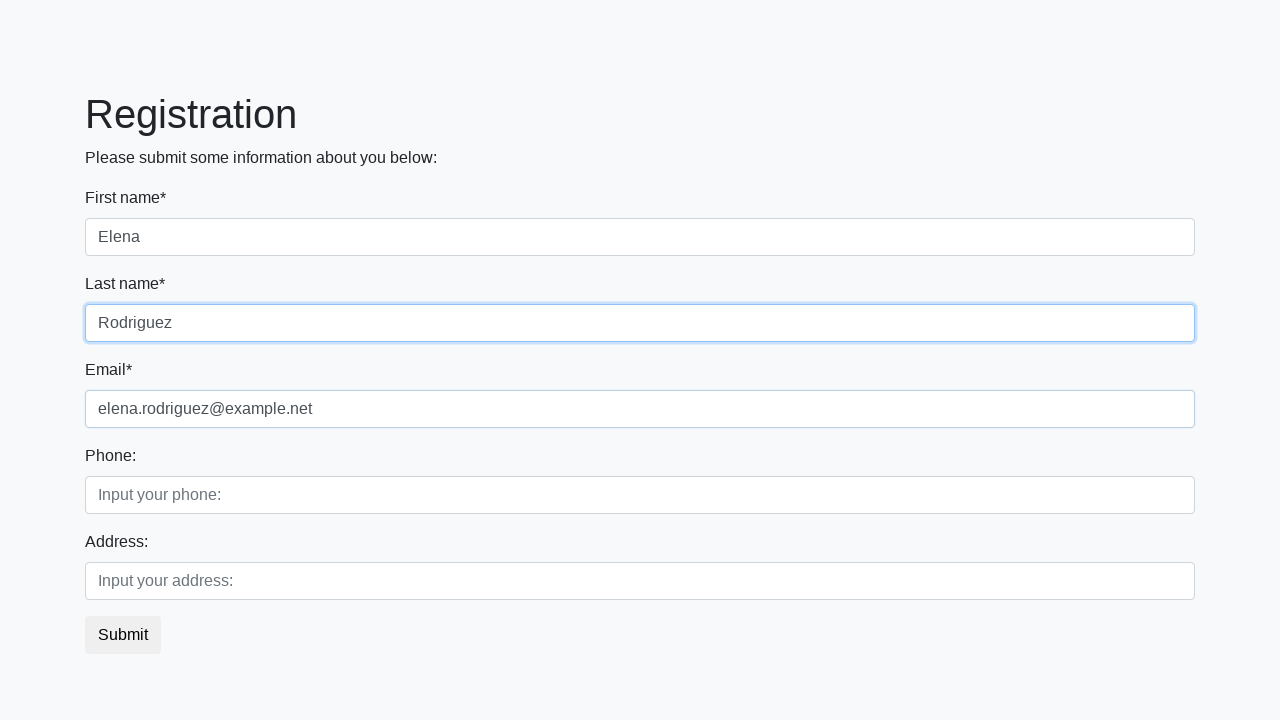

Filled phone field with '+442071234567' on div.second_block > div.form-group.first_class > input.form-control.first[placeho
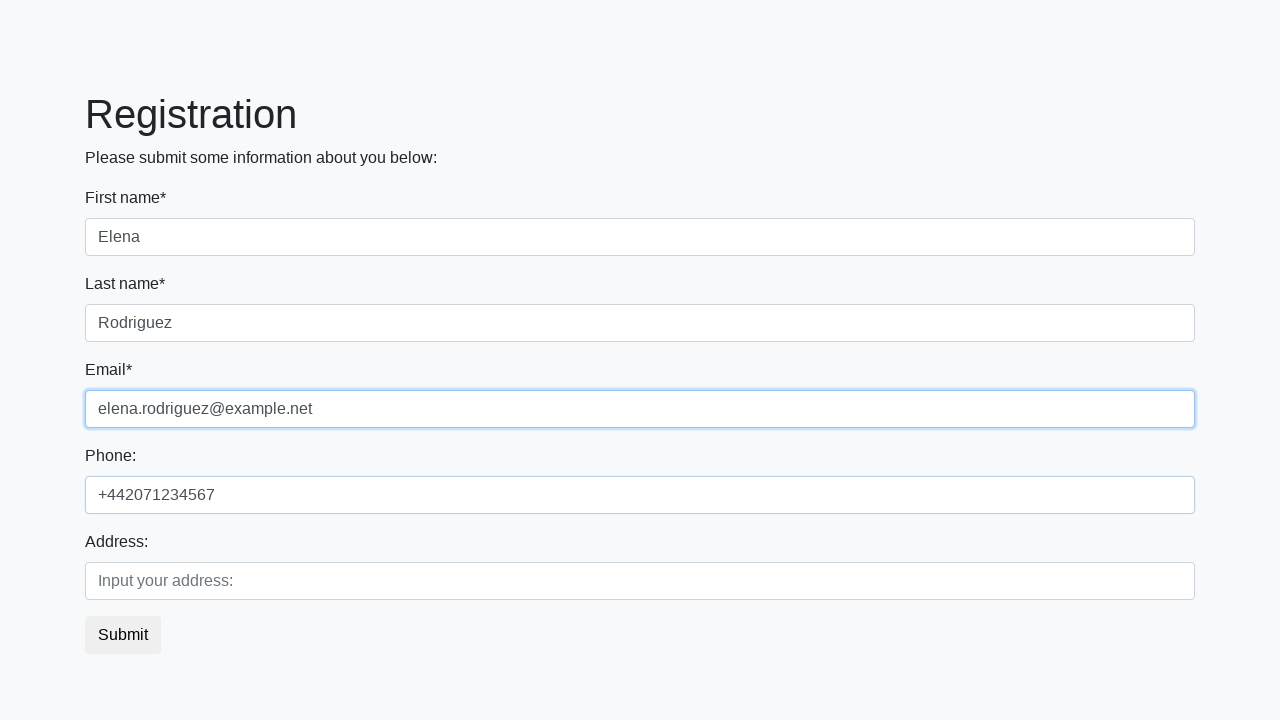

Filled address field with '45 Oxford Road, London' on div.second_block > div.form-group.second_class > input.form-control.second[place
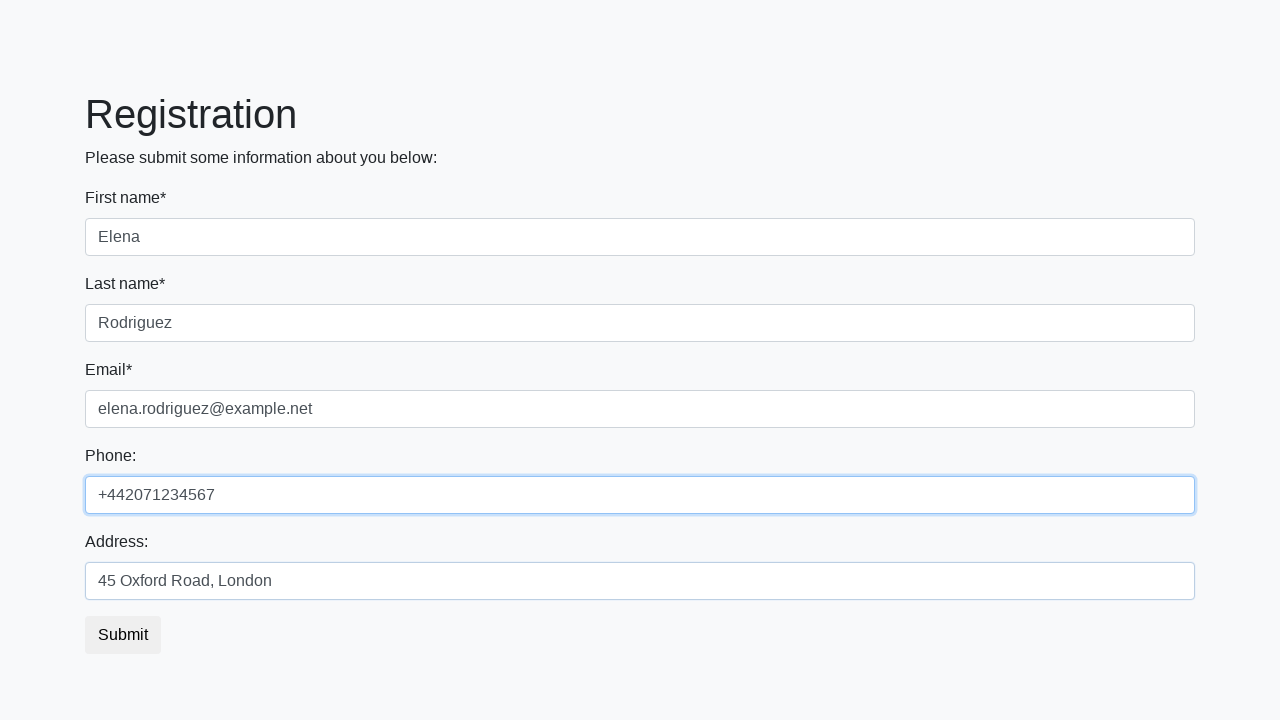

Clicked submit button to register at (123, 635) on button.btn
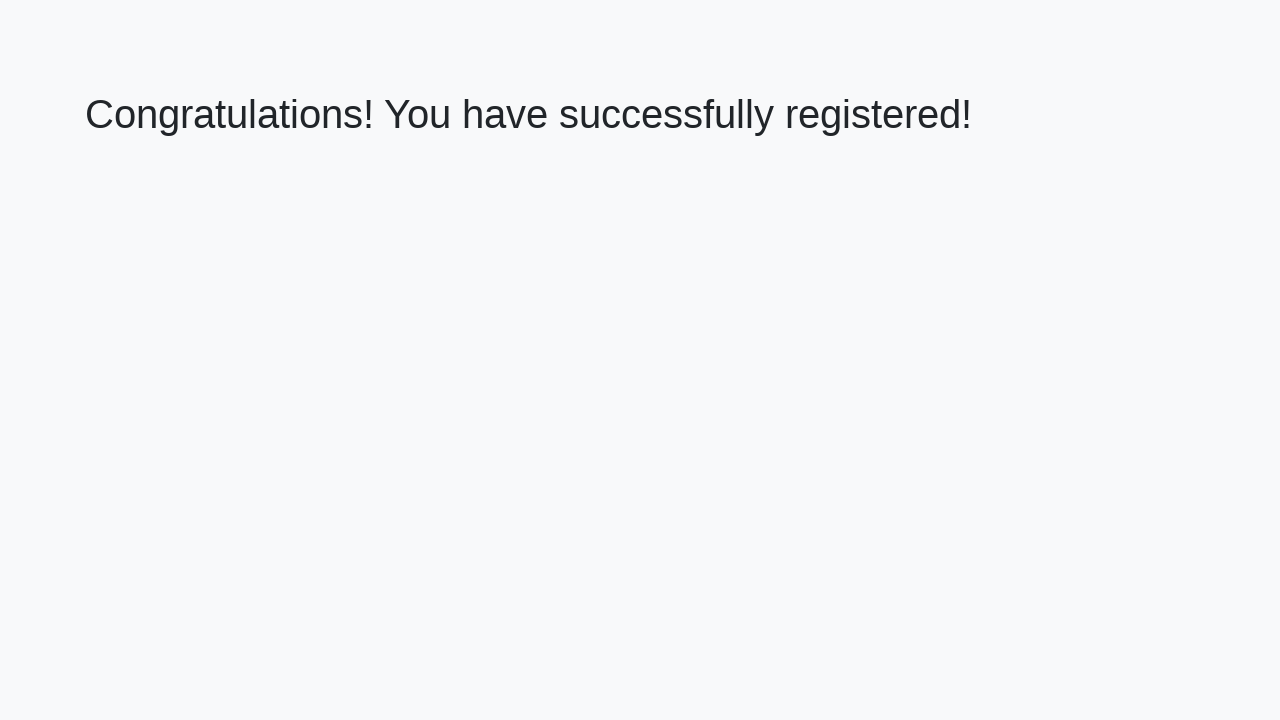

Success message (h1) appeared, registration completed
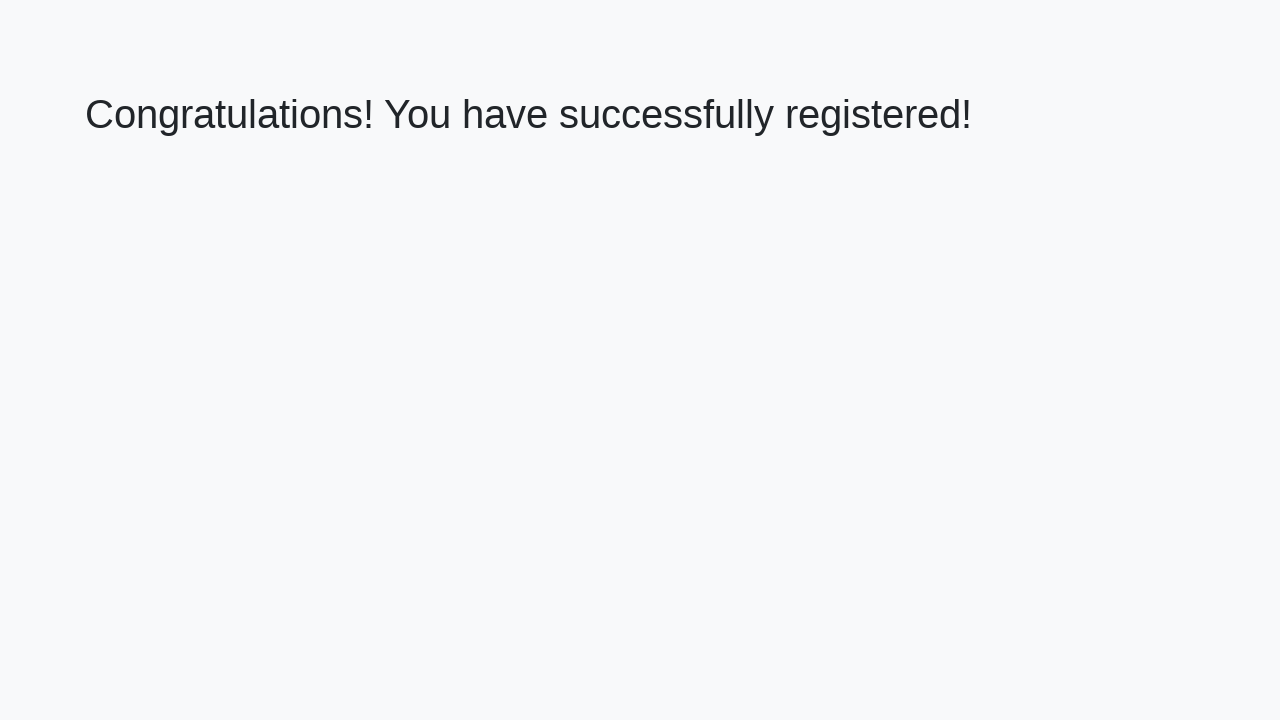

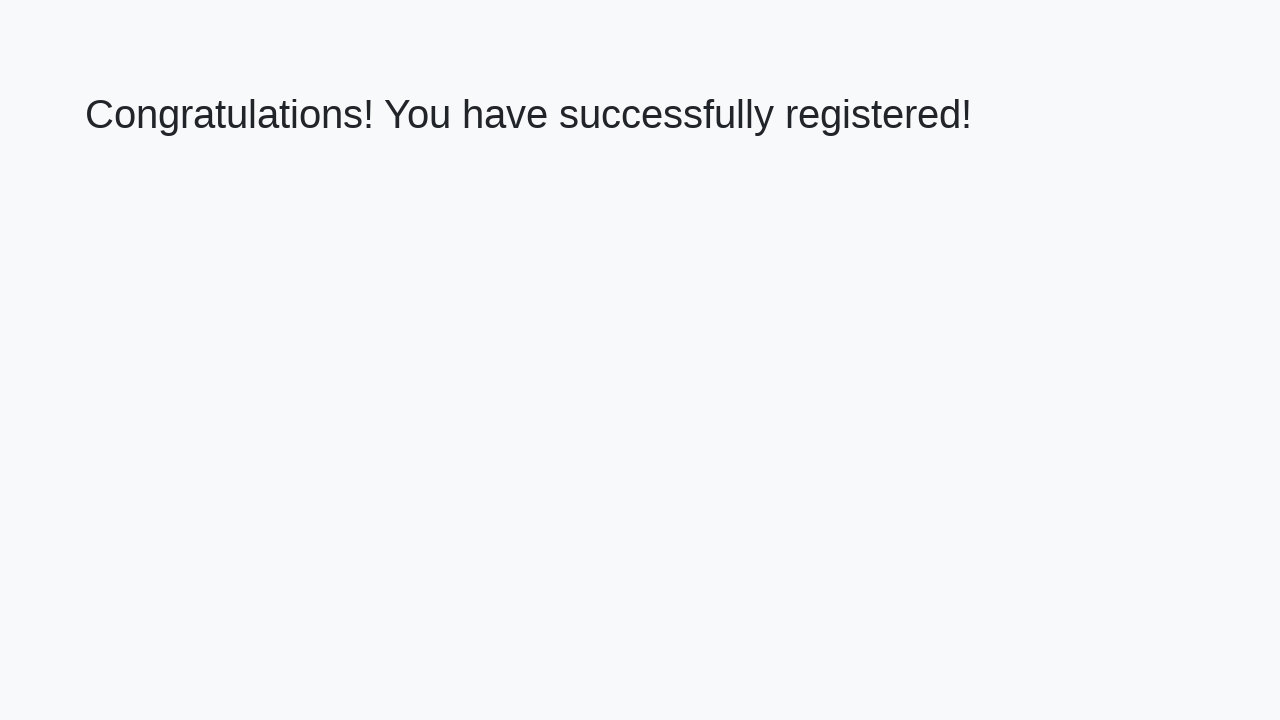